Tests weather app search functionality by entering a city name with AU country code and verifying weather results are displayed

Starting URL: https://tenforben.github.io/FPL/vannilaWeatherApp/index.html

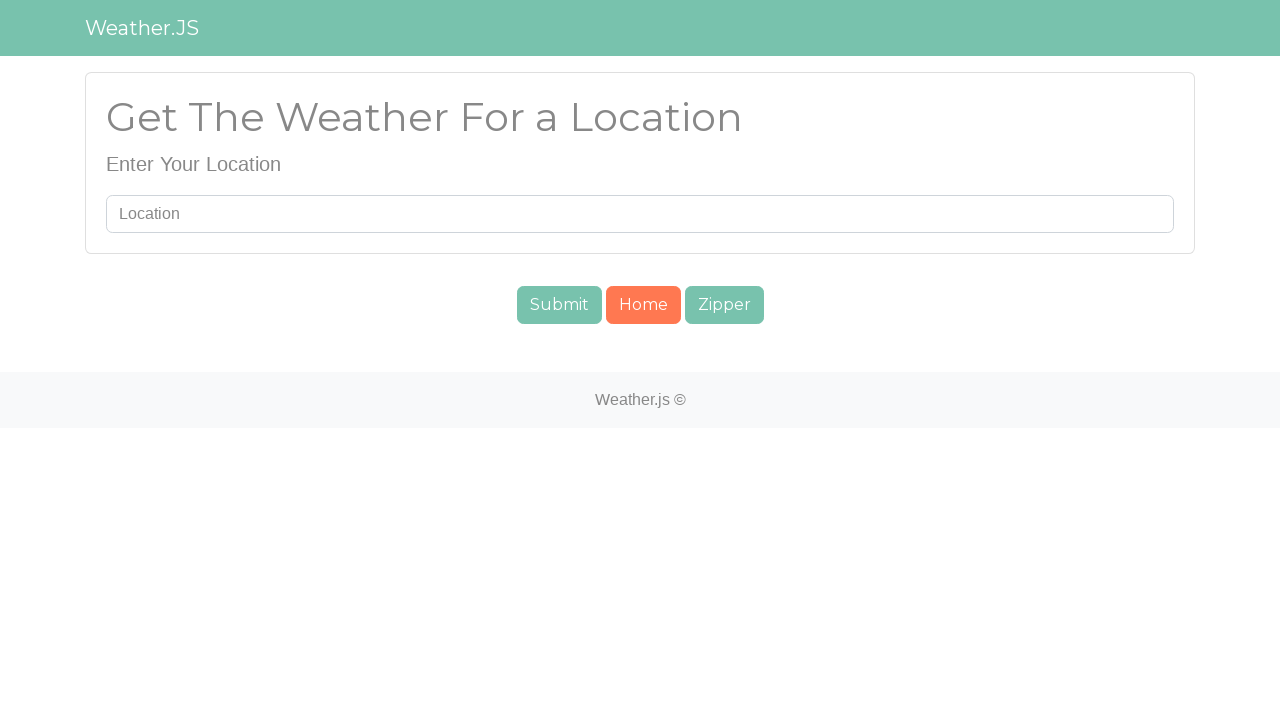

Filled search bar with 'Sydney,AU' on #searchUser
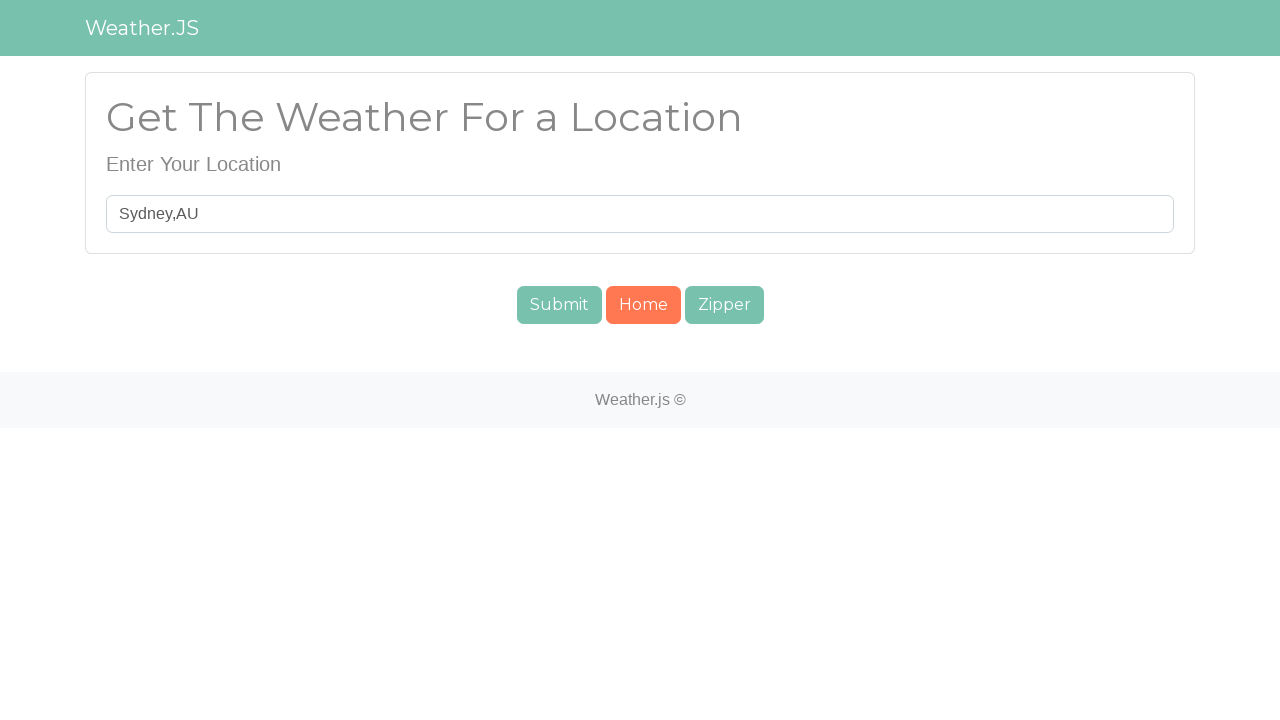

Clicked submit button to search for weather at (559, 305) on #submit
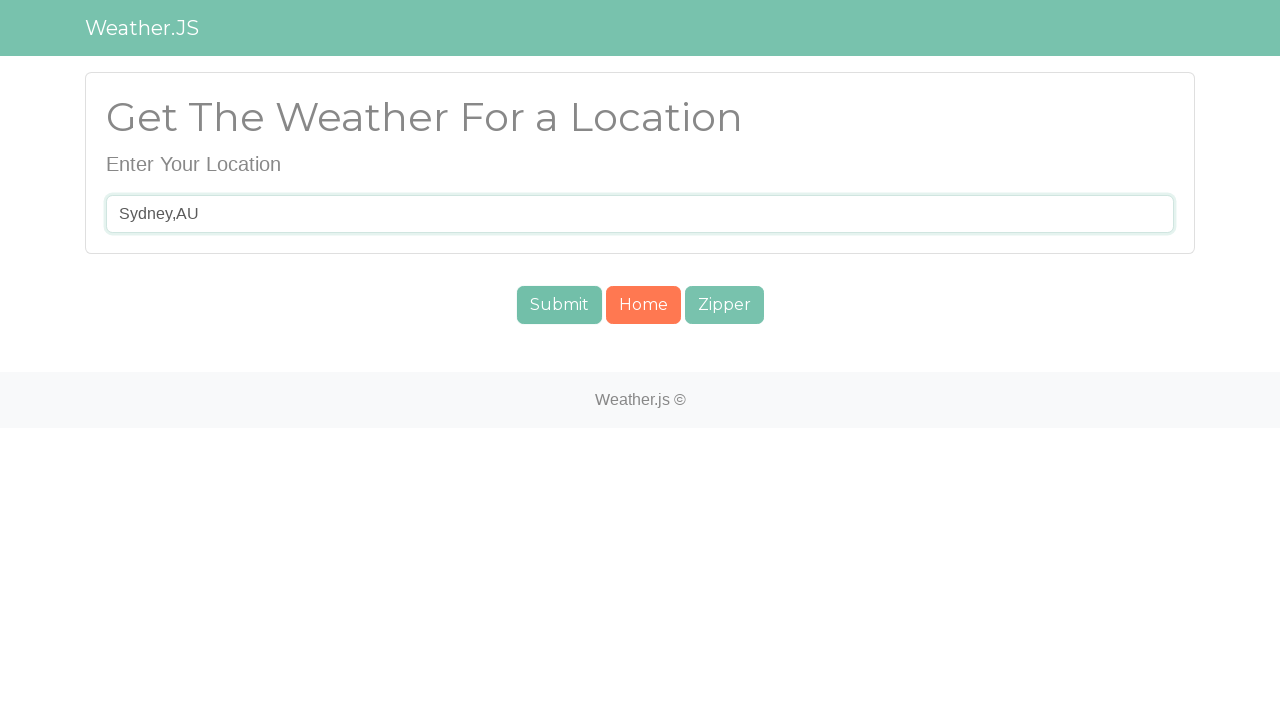

Weather temperature element loaded
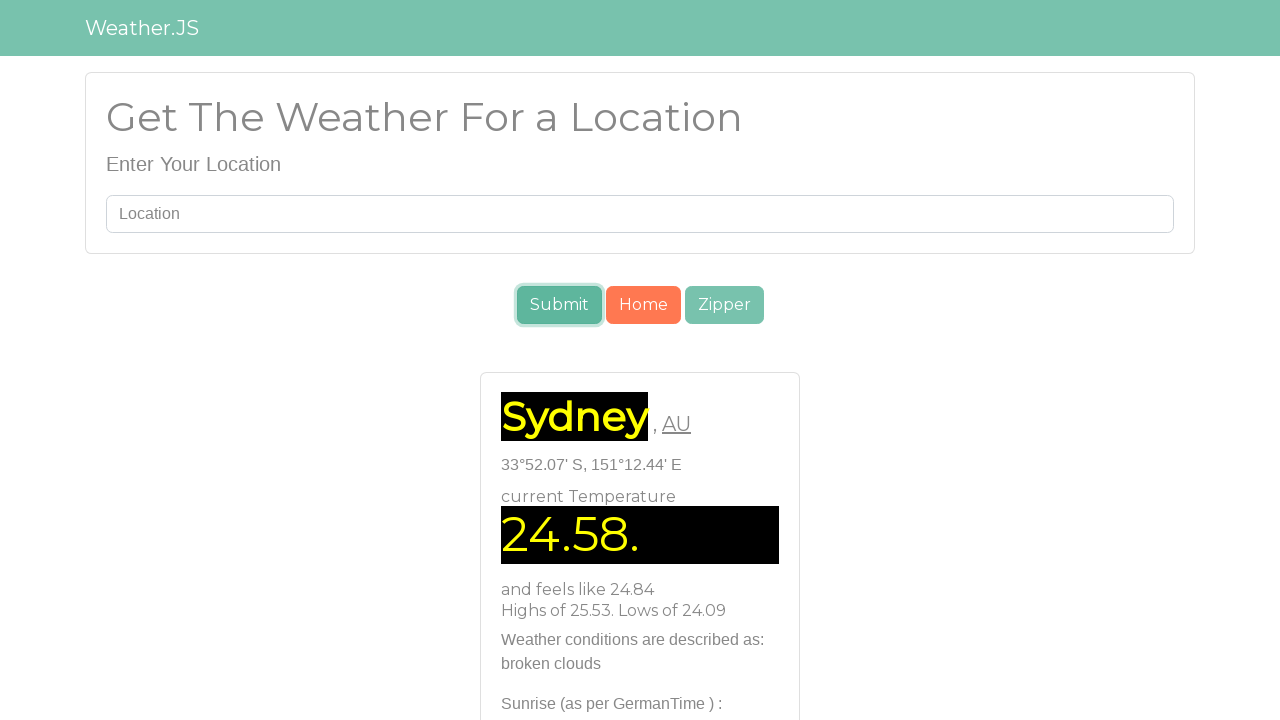

Weather pattern element loaded
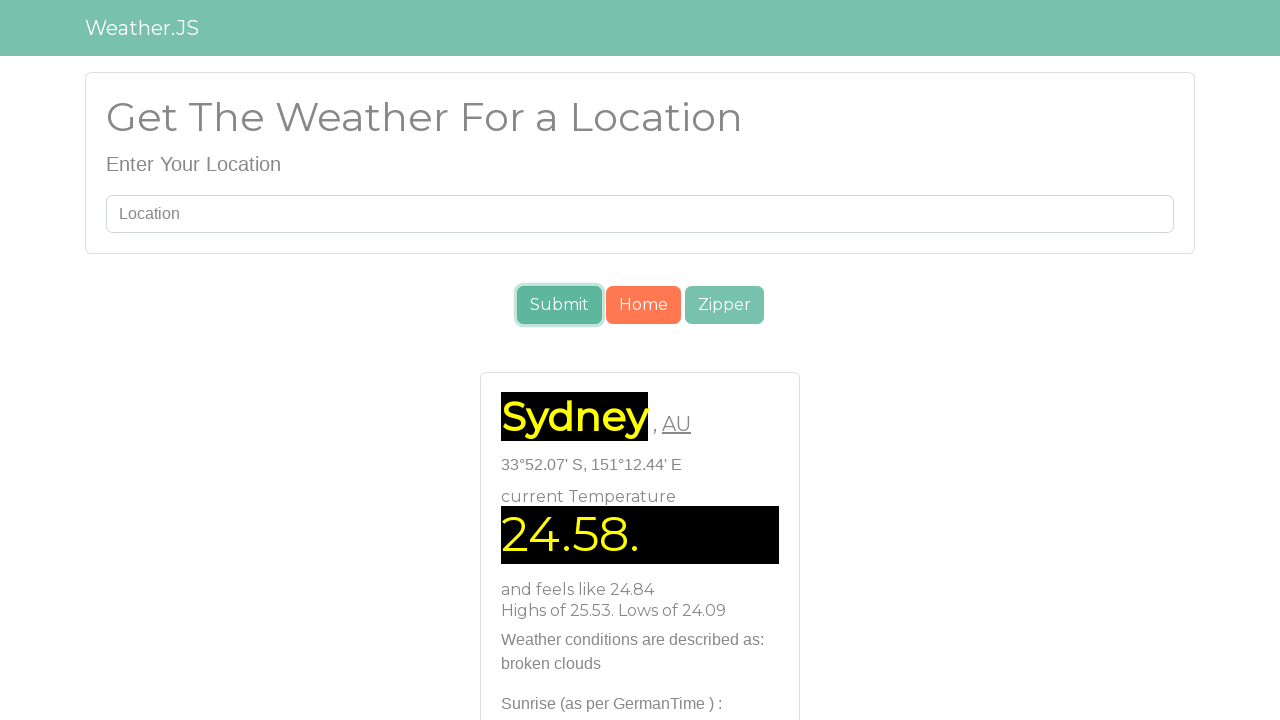

Weather location element loaded - results displayed successfully
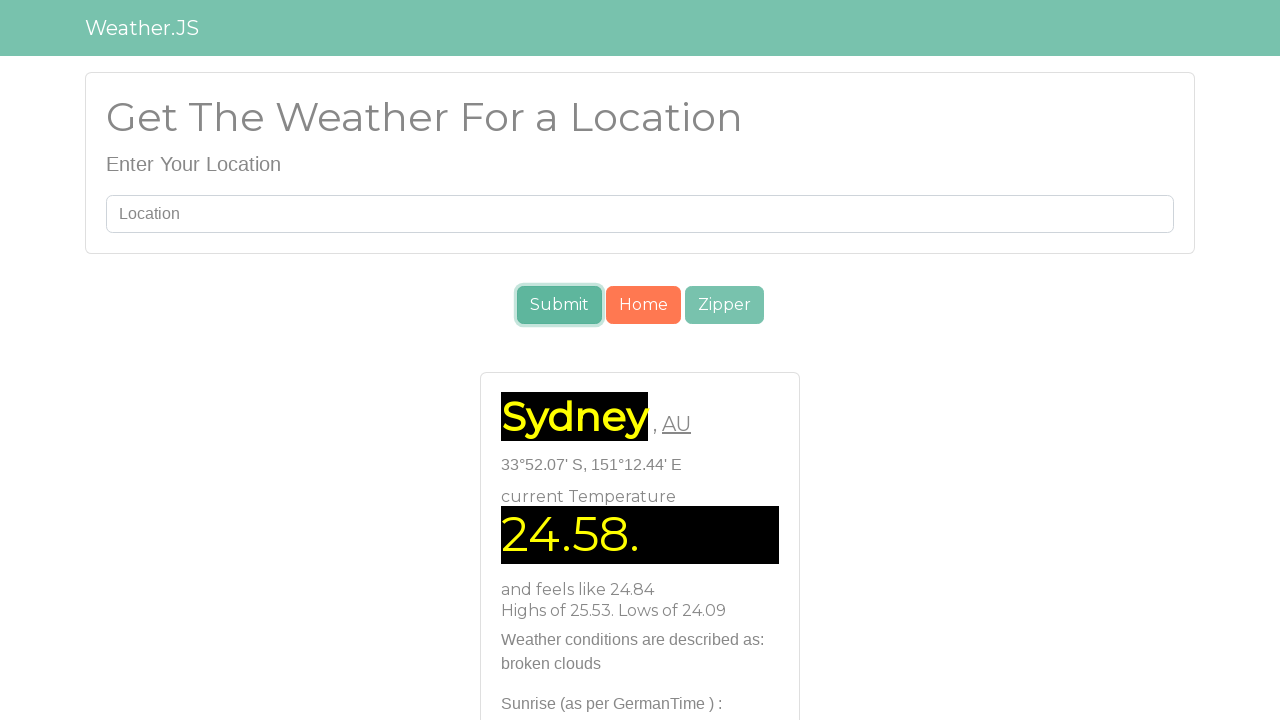

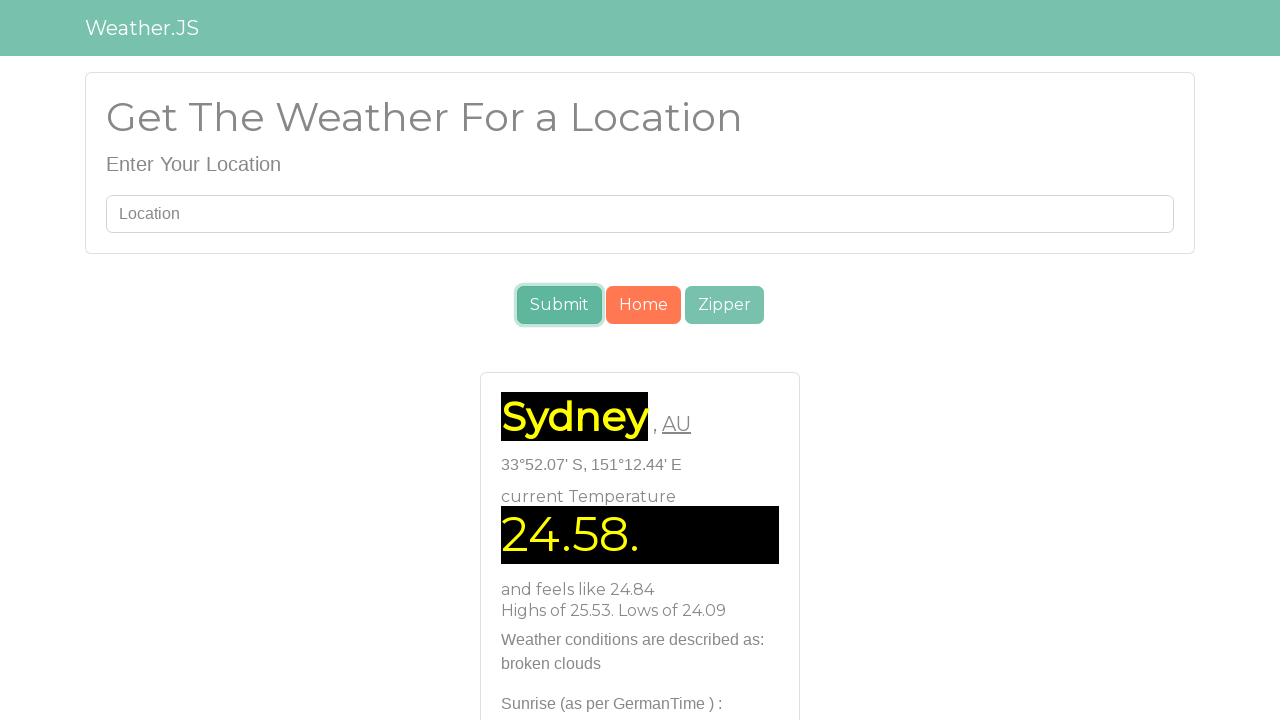